Tests dynamic loading Example 2 where an element appears in the DOM after clicking start button

Starting URL: http://the-internet.herokuapp.com

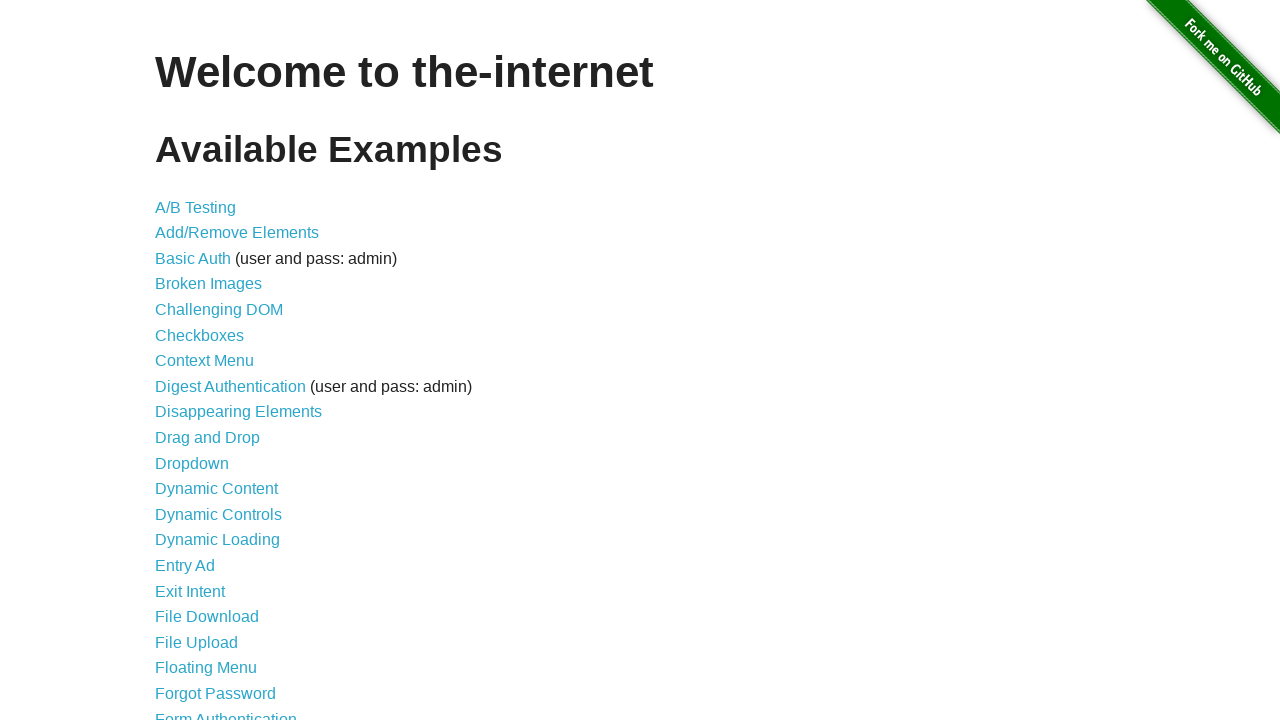

Clicked on Dynamic Loading link at (218, 540) on text=Dynamic Loading
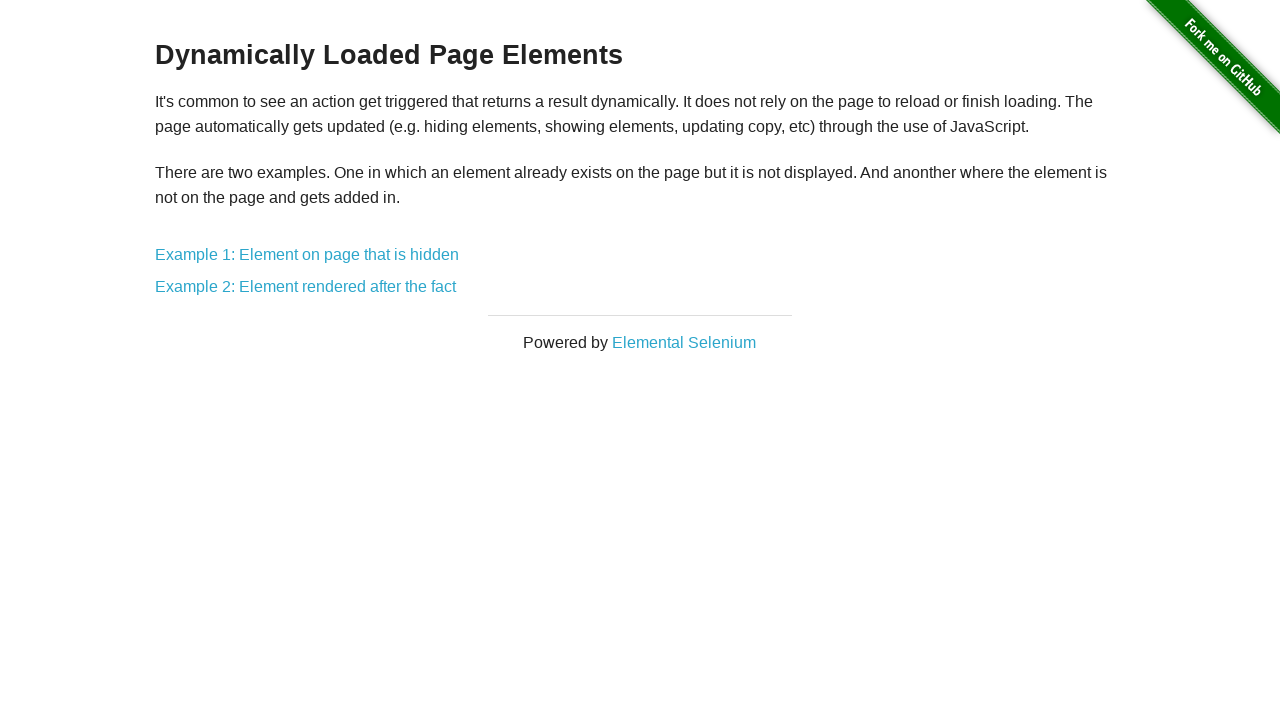

Clicked on Example 2 link at (306, 287) on text=Example 2
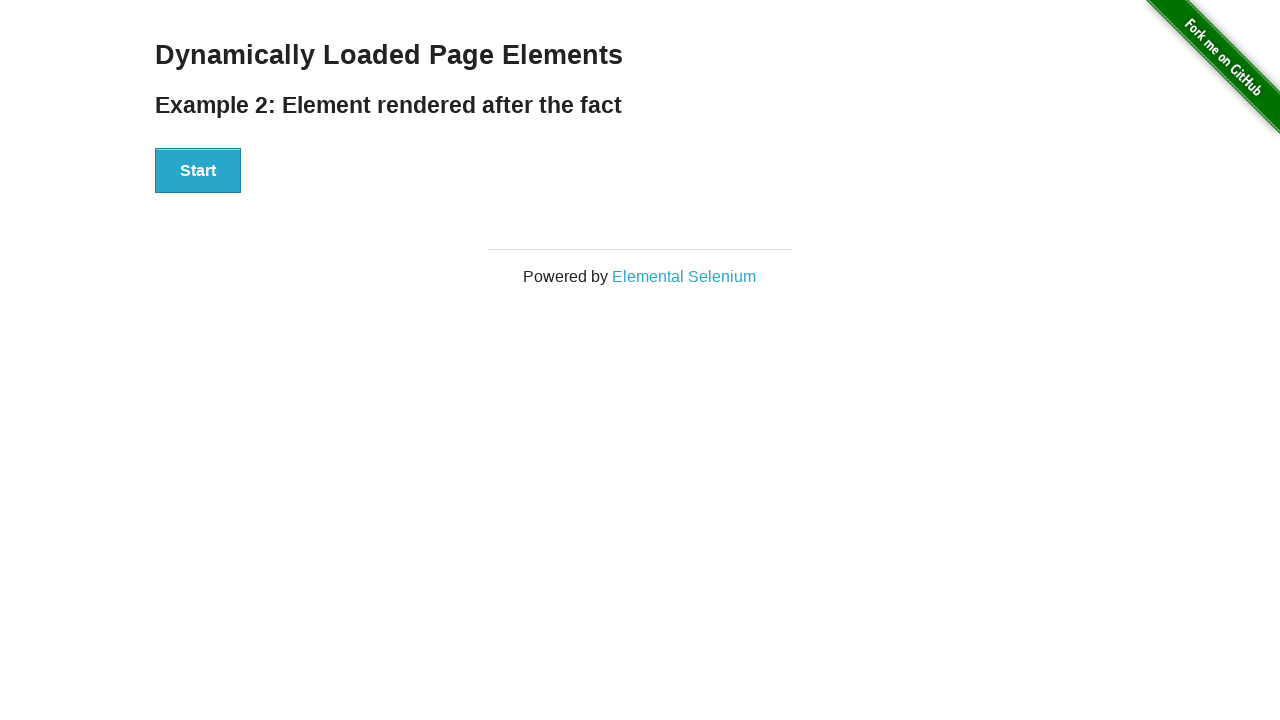

Clicked the start button to trigger dynamic element loading at (198, 171) on #start button
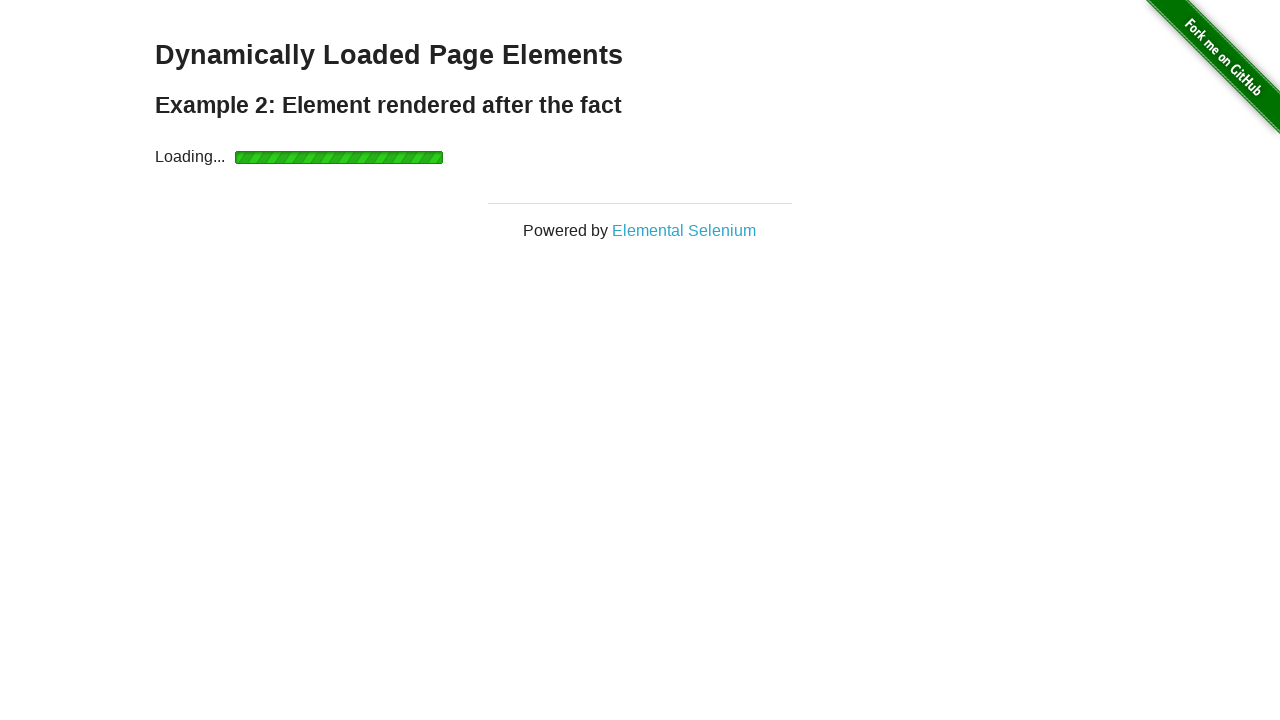

Finish element appeared in the DOM after dynamic loading completed
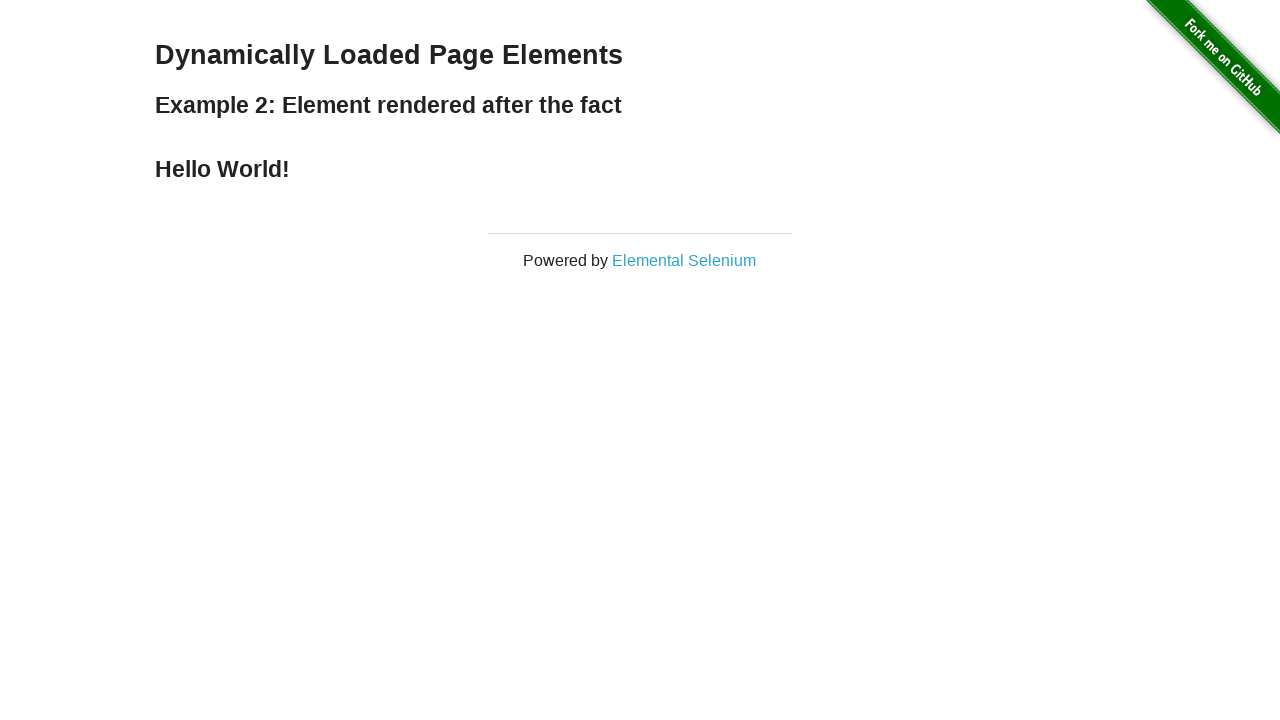

Retrieved text content from finish element
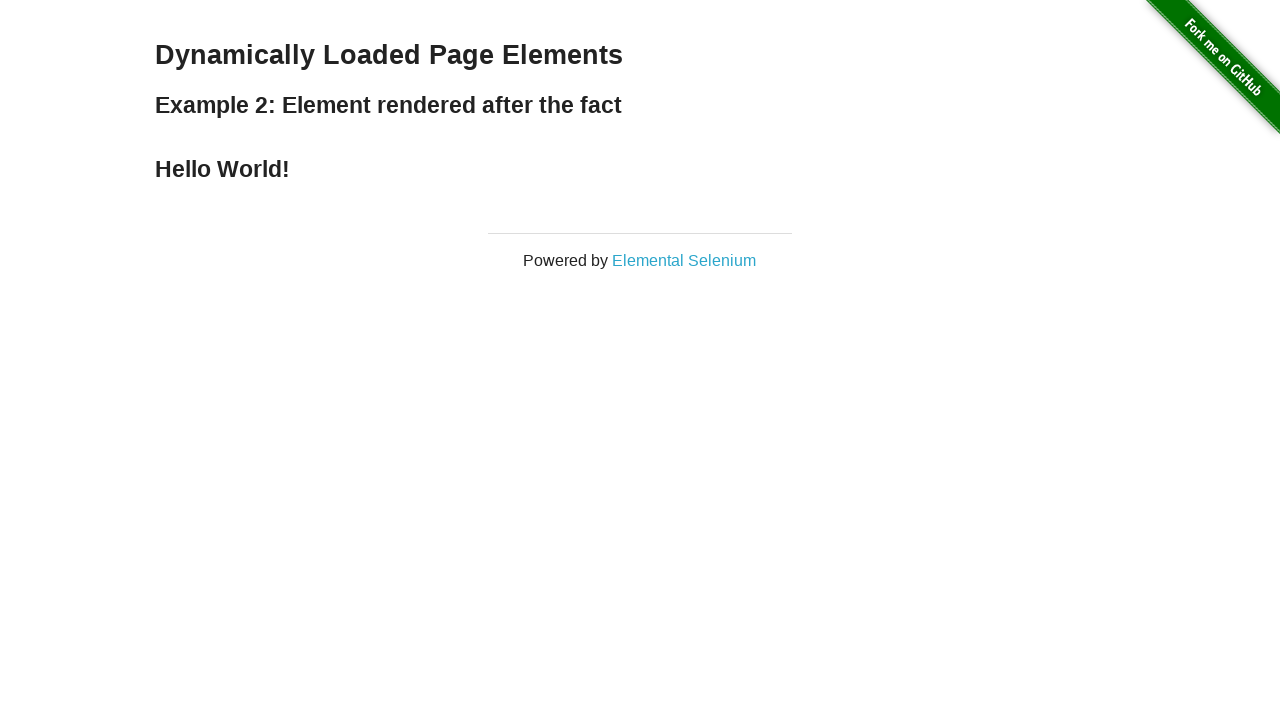

Verified that finish element contains 'Hello World!' text
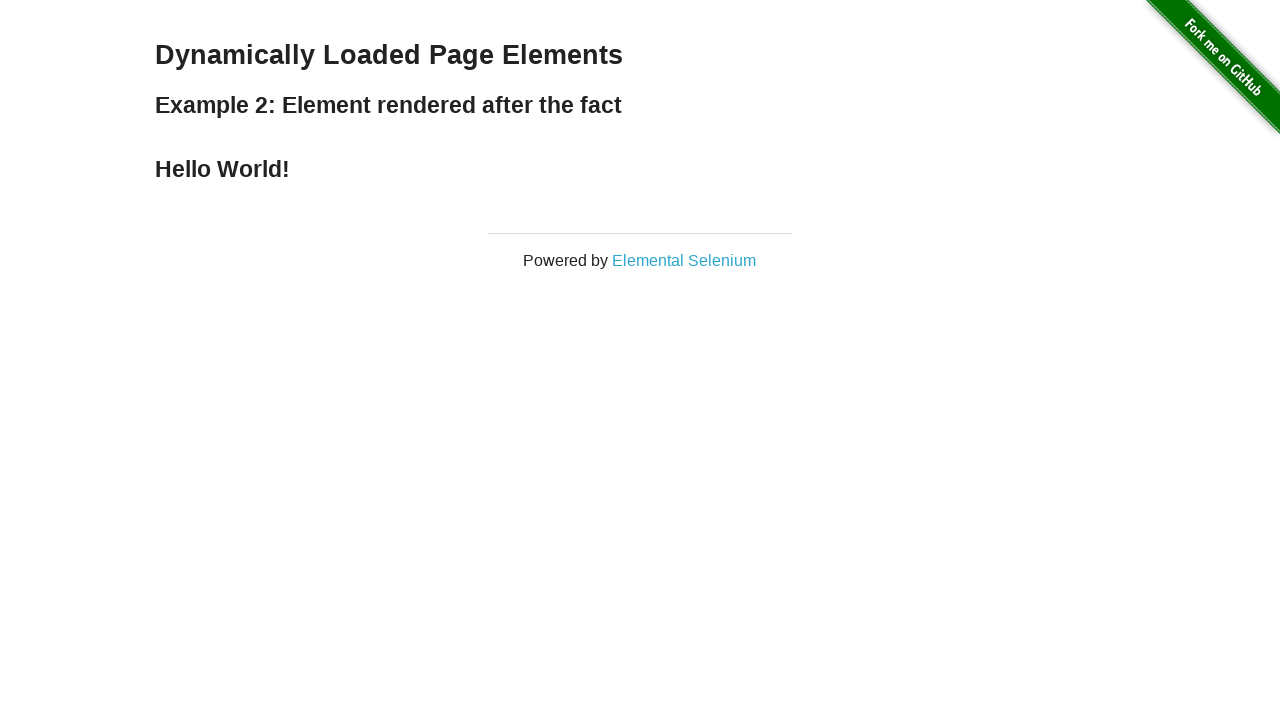

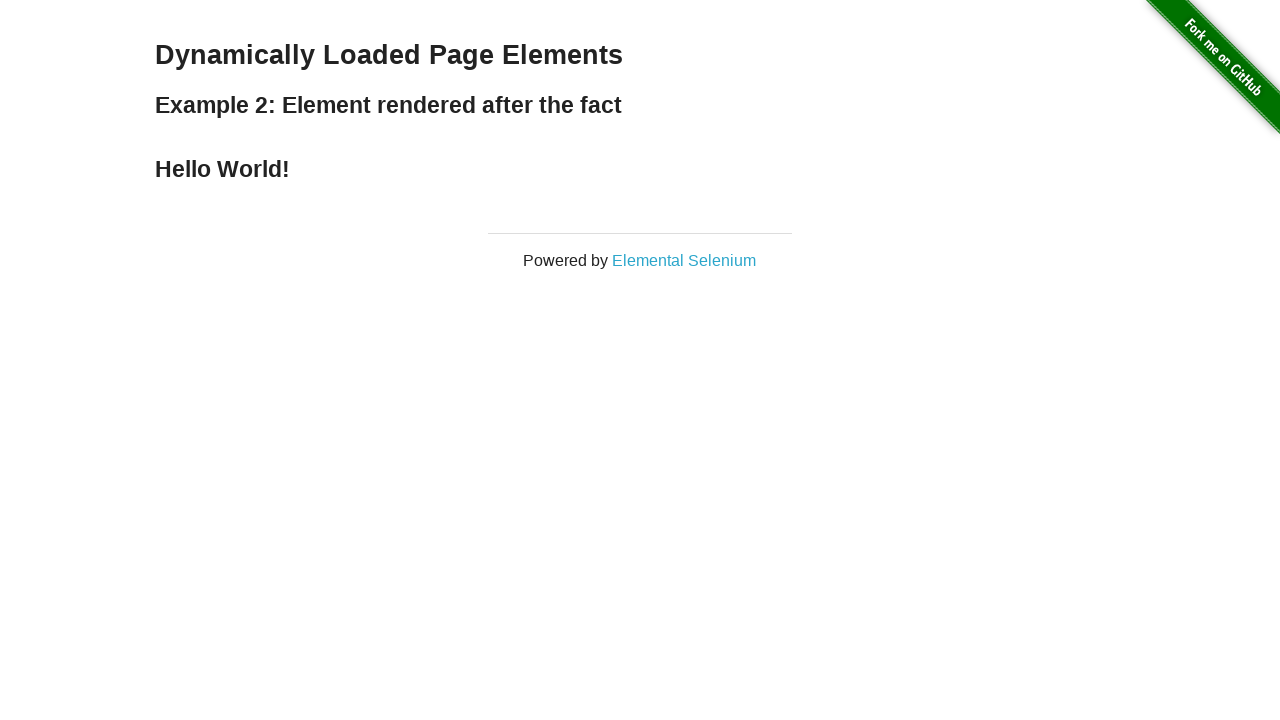